Tests drag and drop functionality by dragging an element onto a drop target

Starting URL: https://demoqa.com/droppable

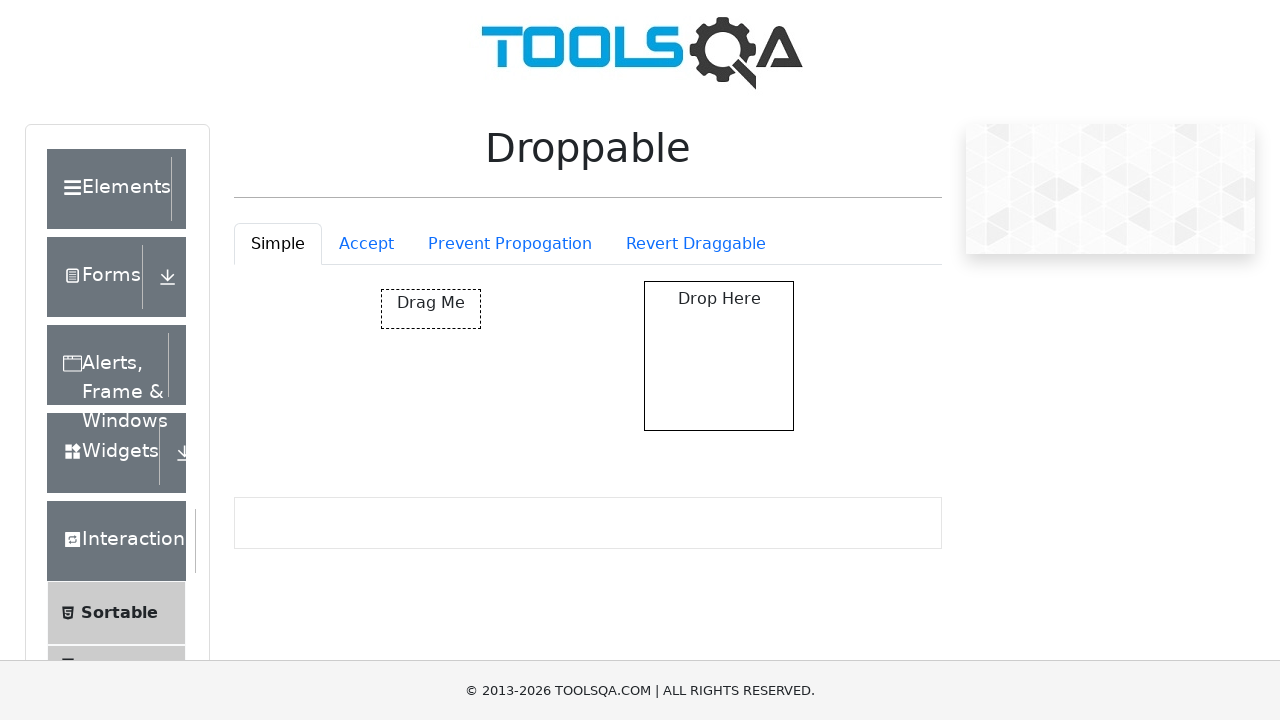

Navigated to drag and drop demo page
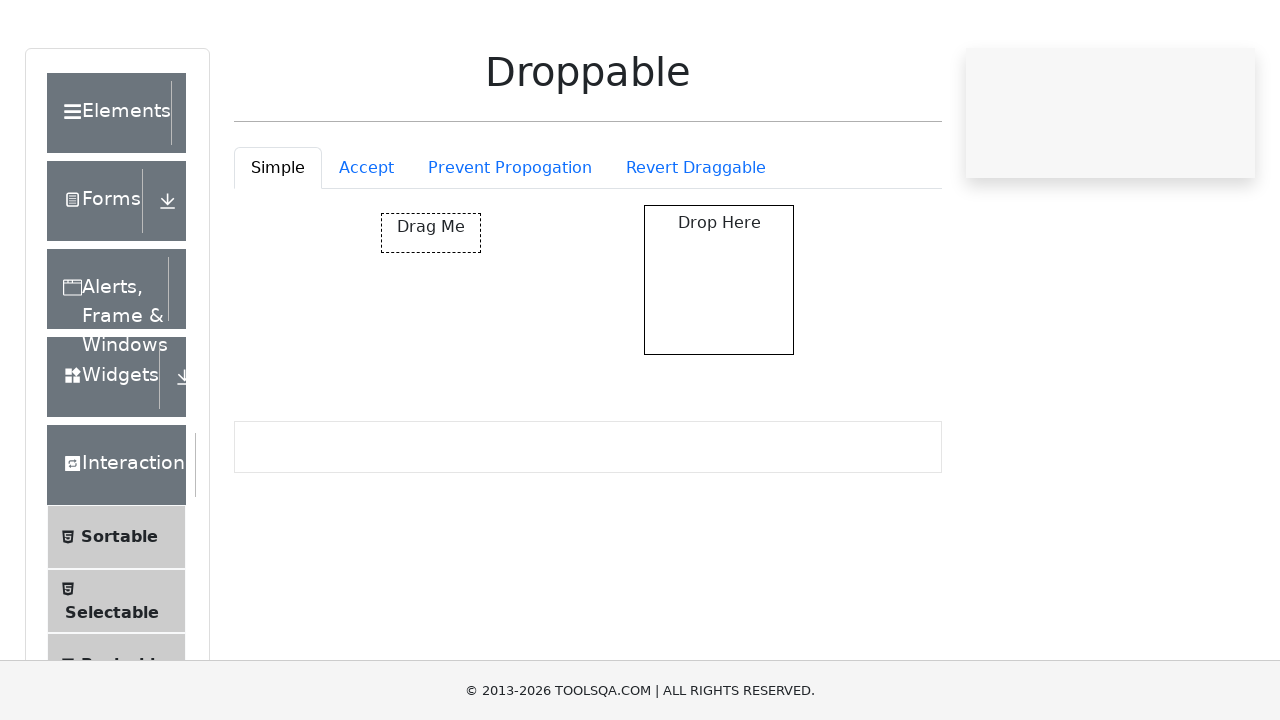

Dragged element onto drop target at (719, 356)
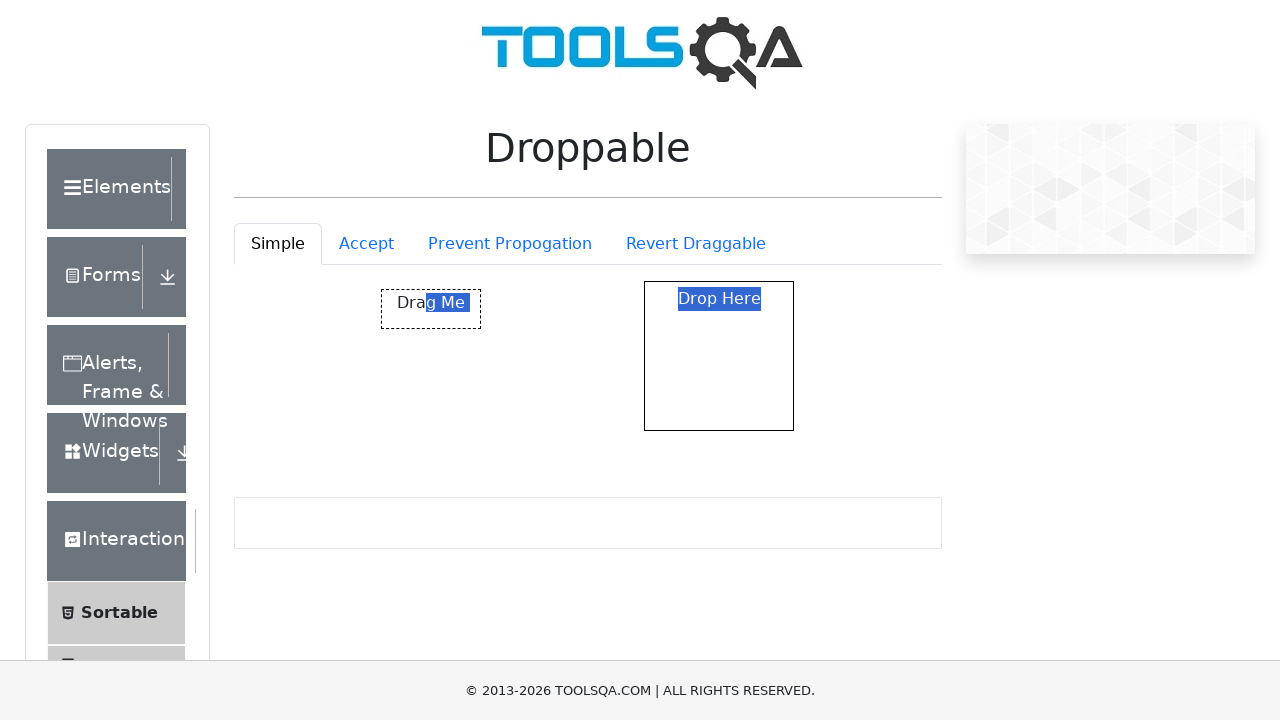

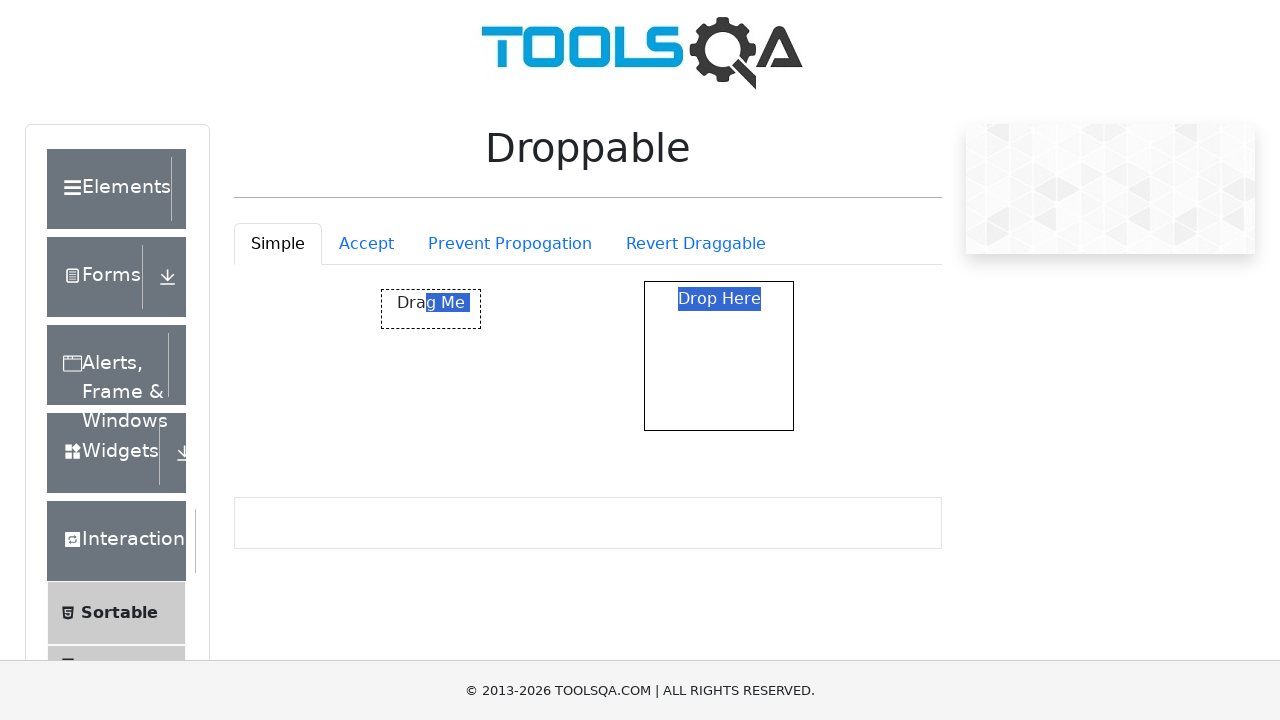